Solves a math problem on a webpage by extracting a value, calculating the result using a logarithmic formula, and submitting the answer along with checkbox and radio button selections

Starting URL: https://suninjuly.github.io/math.html

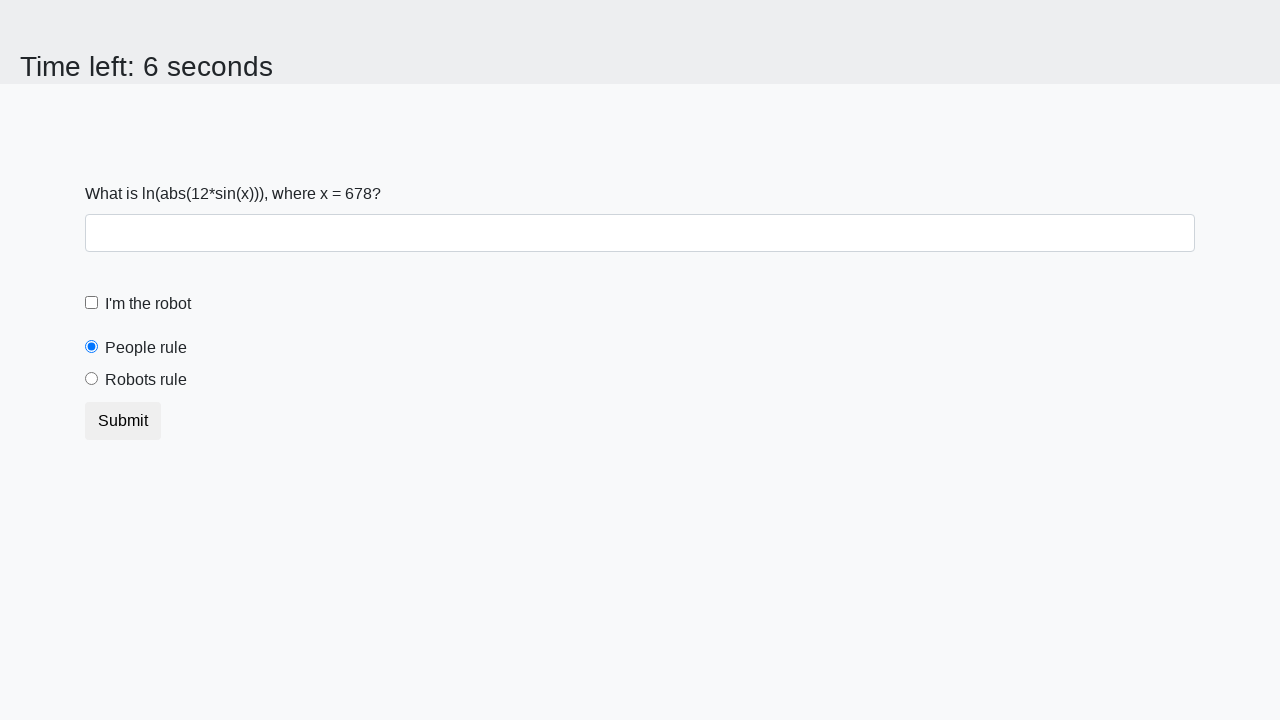

Located the input value element
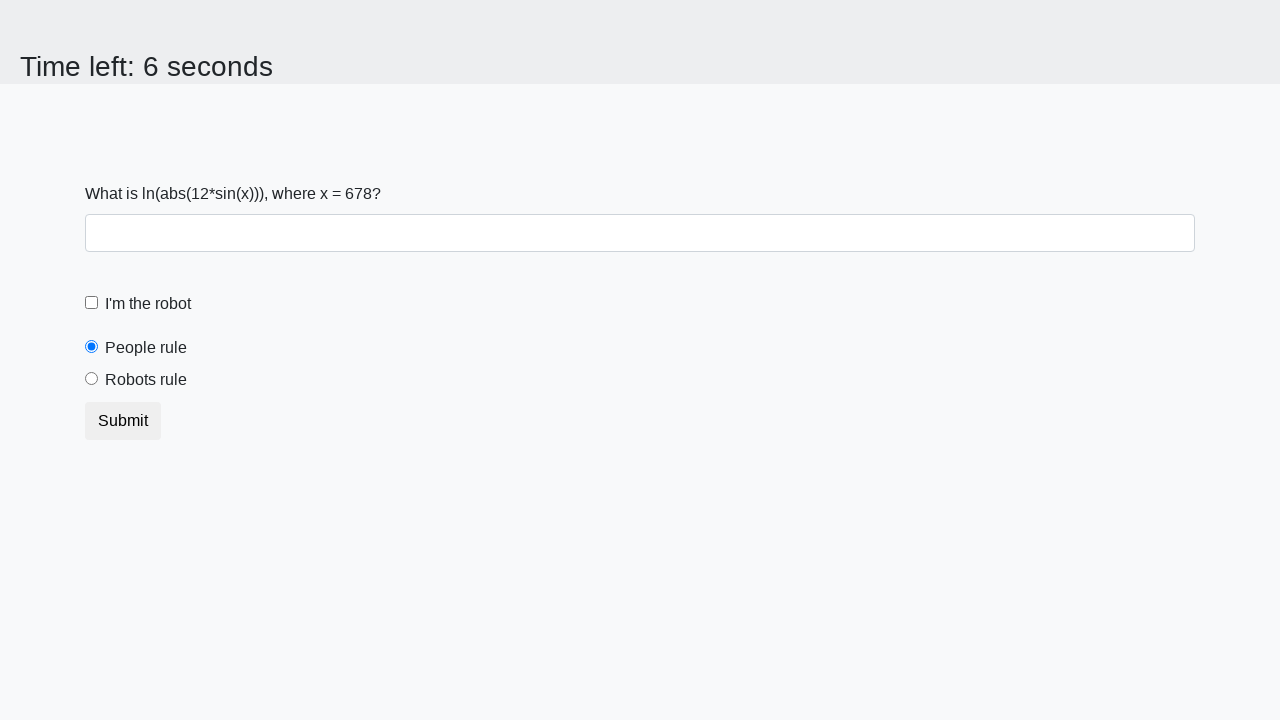

Extracted input value: 678
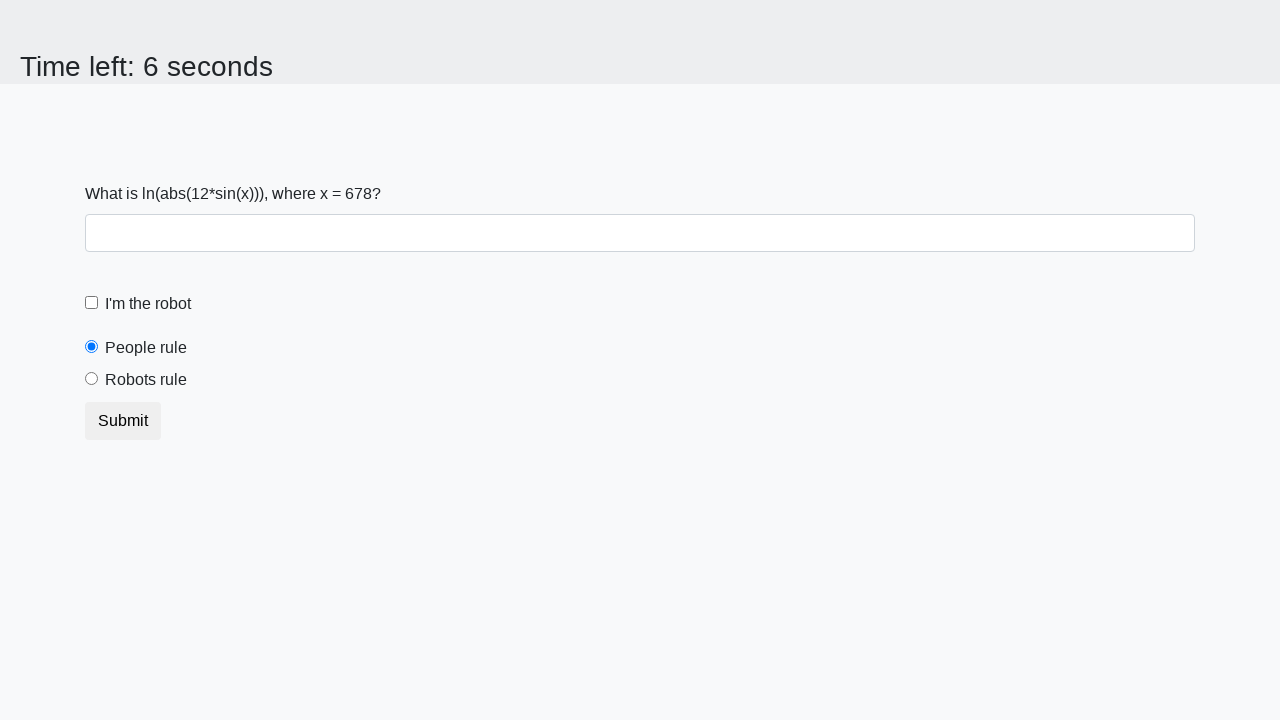

Calculated result using logarithmic formula: 1.889569042929101
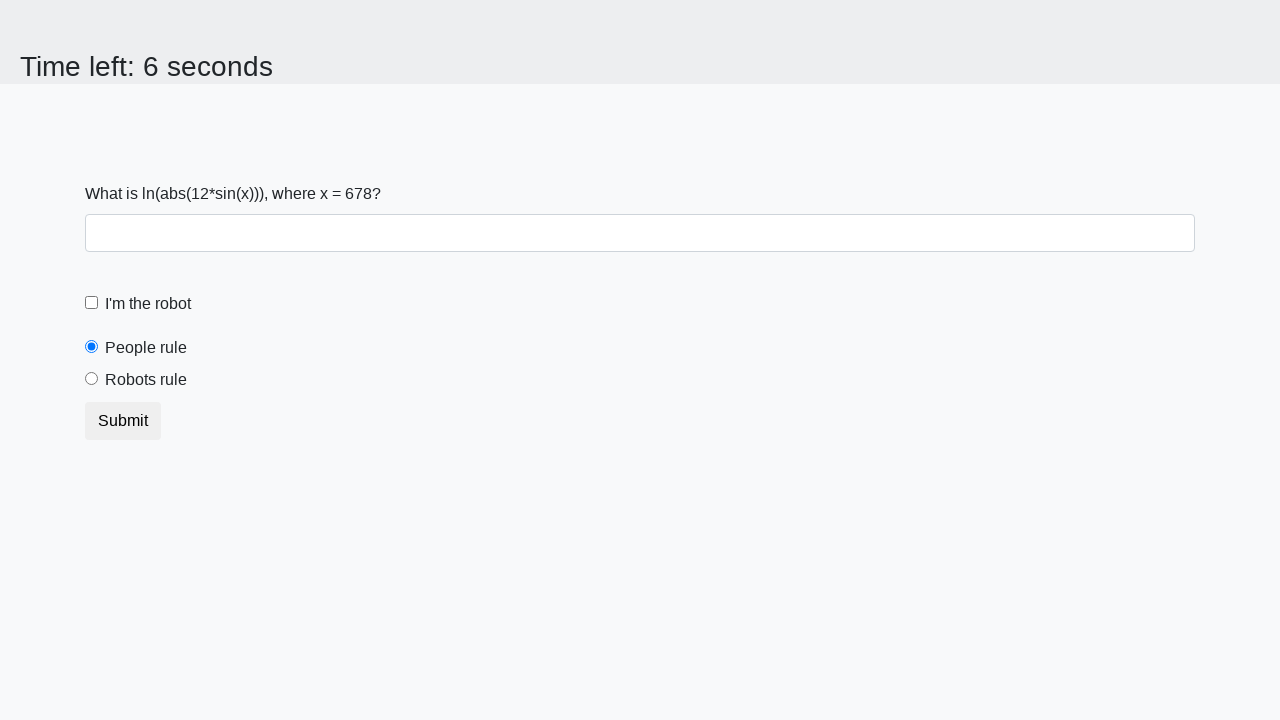

Filled answer field with calculated value: 1.889569042929101 on #answer
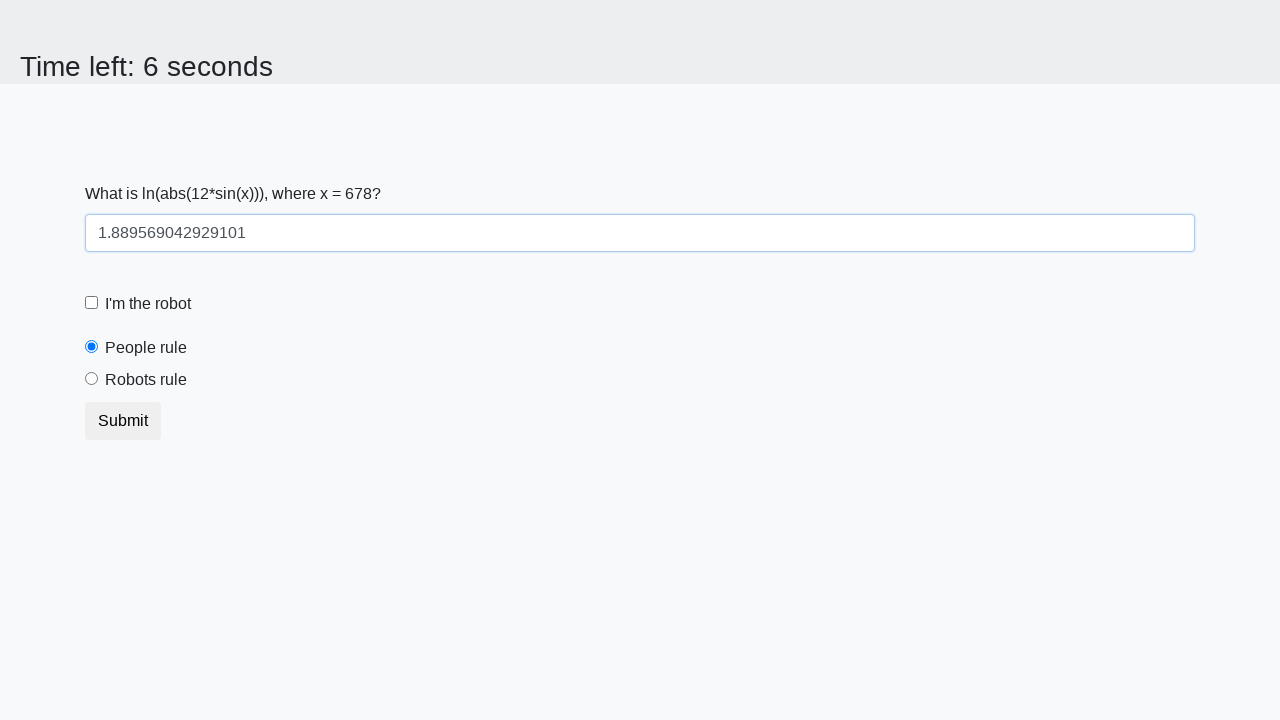

Clicked robot checkbox at (148, 304) on [for='robotCheckbox']
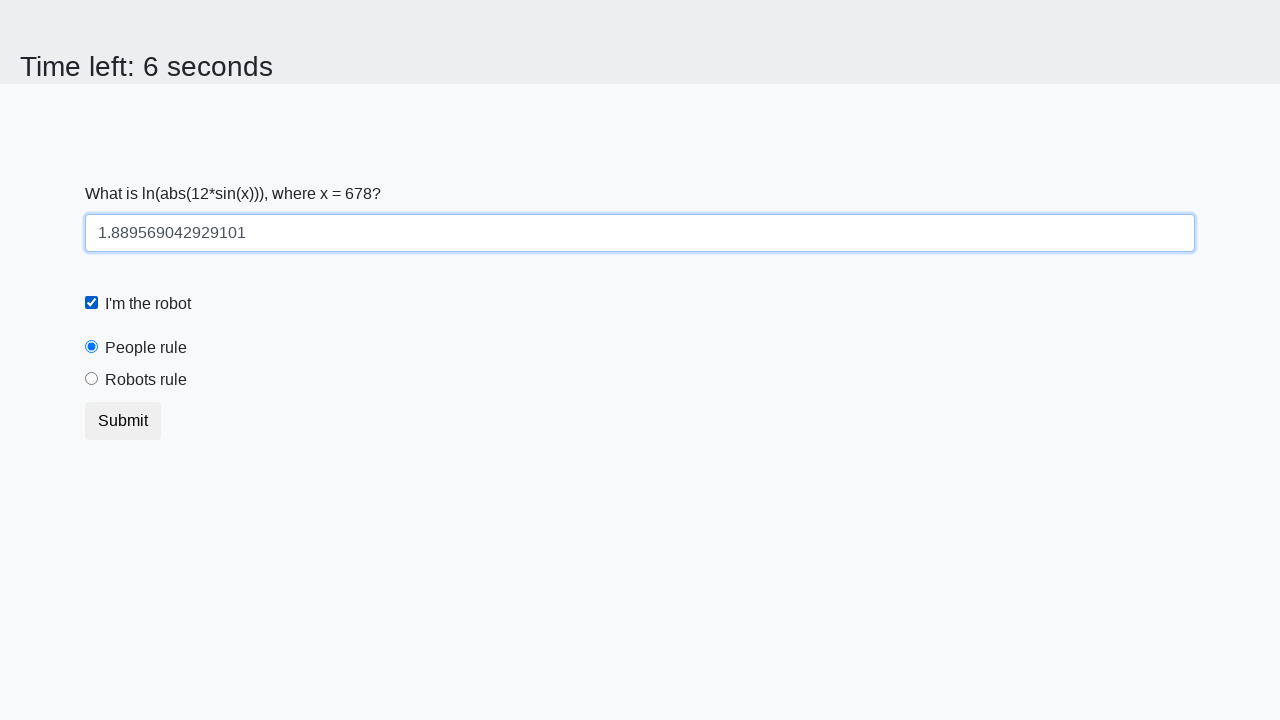

Clicked robot radio button at (146, 380) on [for='robotsRule']
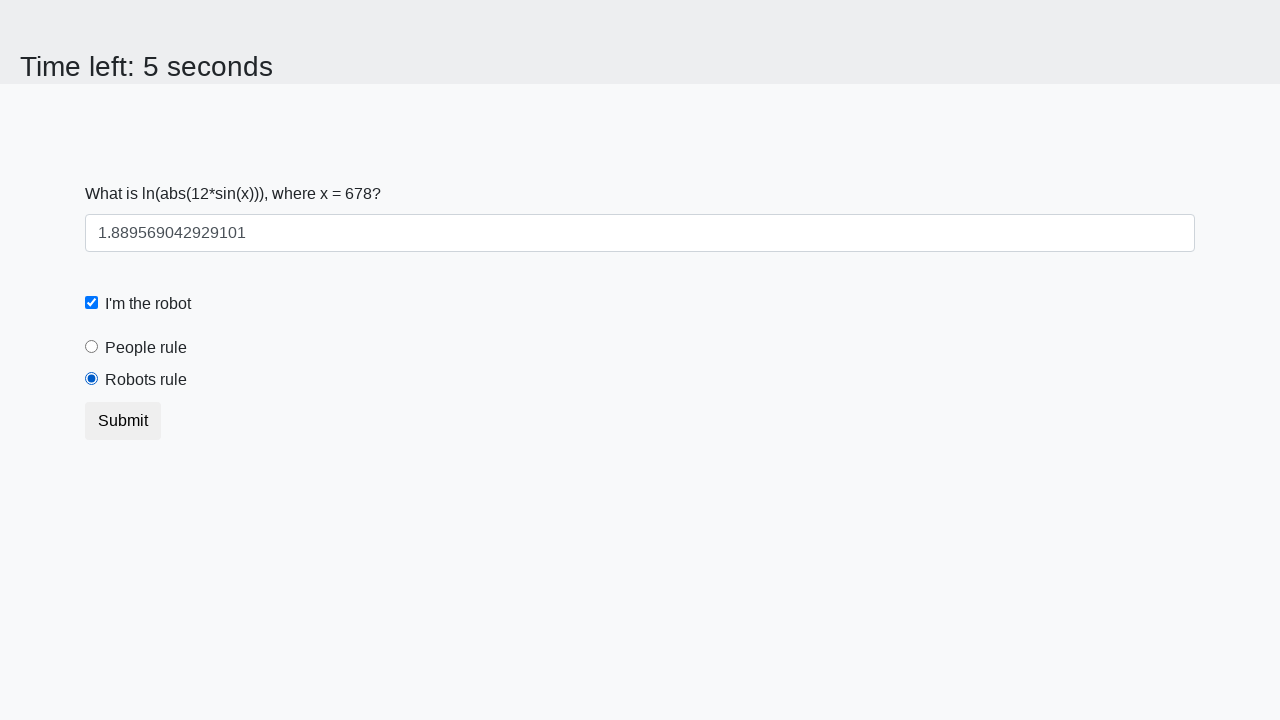

Clicked submit button to submit the form at (123, 421) on [class='btn btn-default']
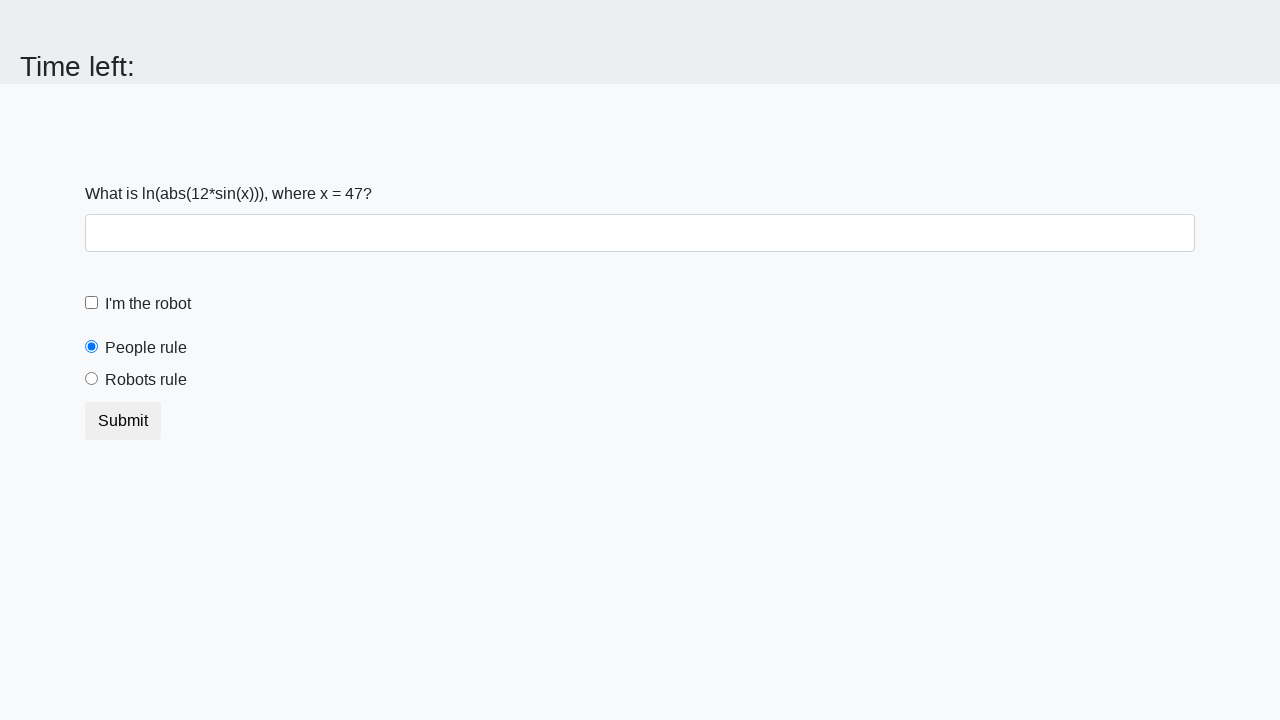

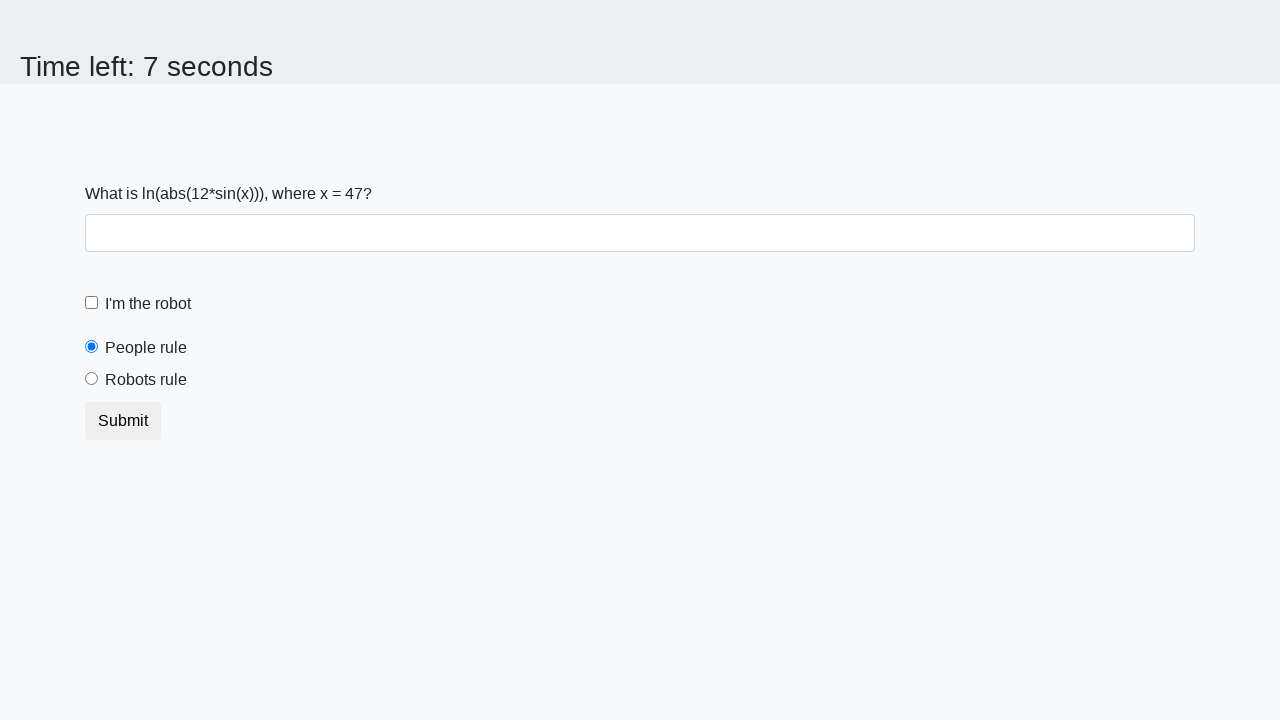